Tests that elements can disappear after page refresh by refreshing multiple times and checking if the element count changes

Starting URL: https://the-internet.herokuapp.com/disappearing_elements

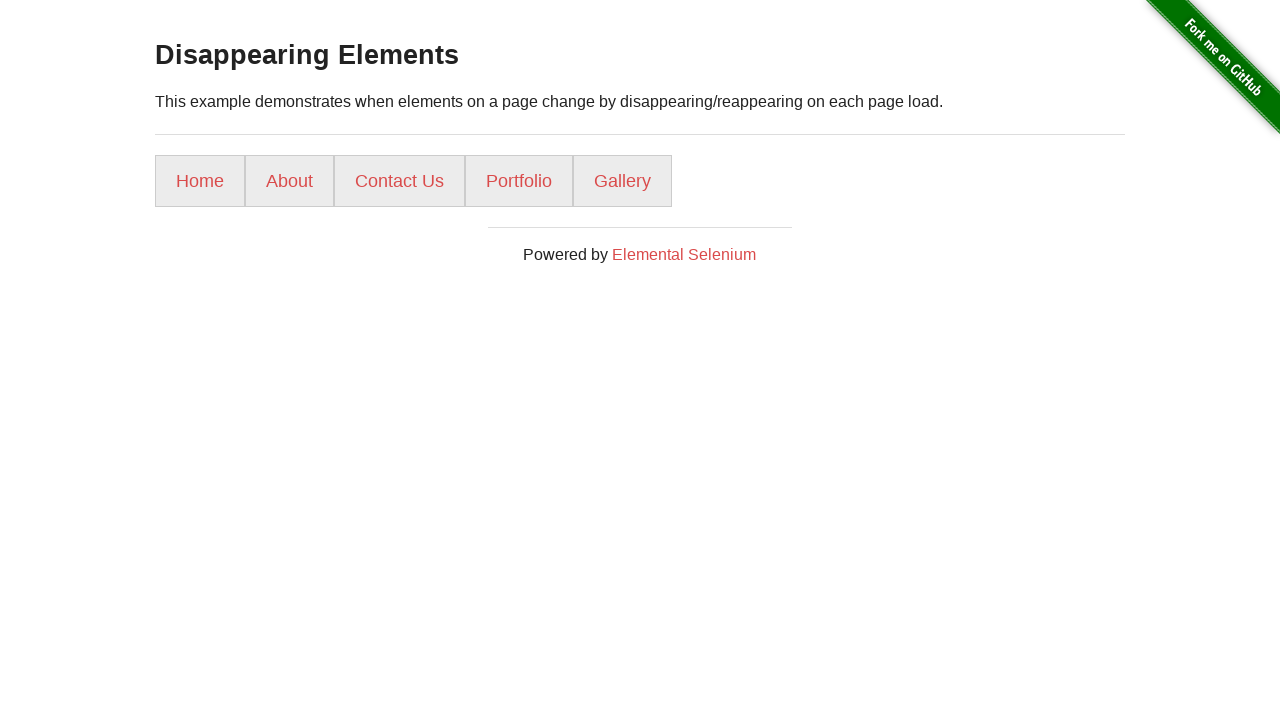

Retrieved 5 elements before refresh attempt 1
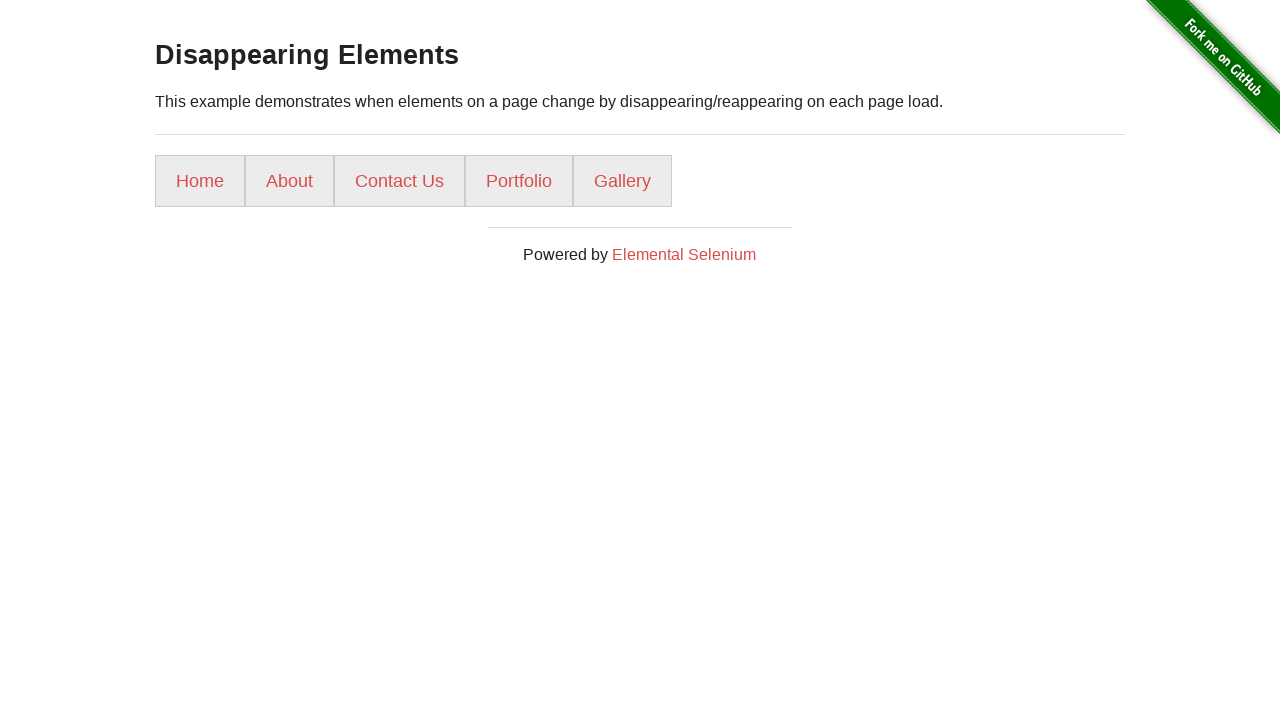

Reloaded page (attempt 1)
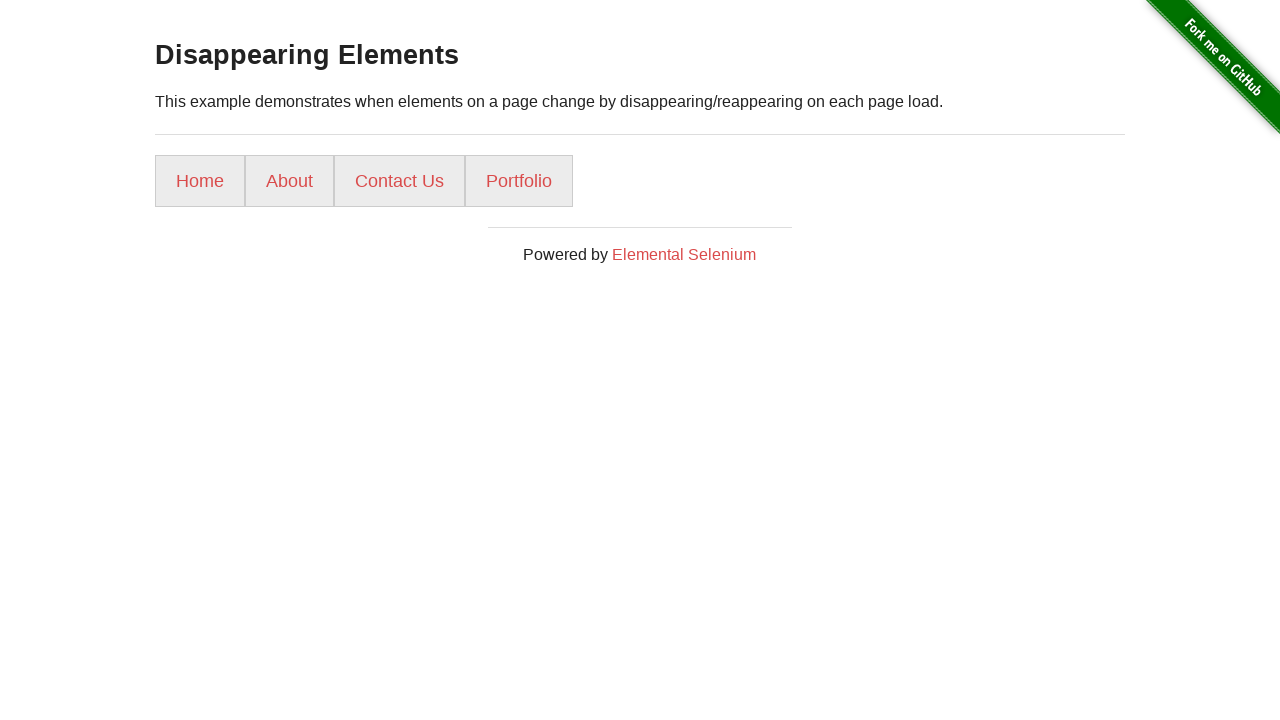

Waited 1 second for elements to load after refresh
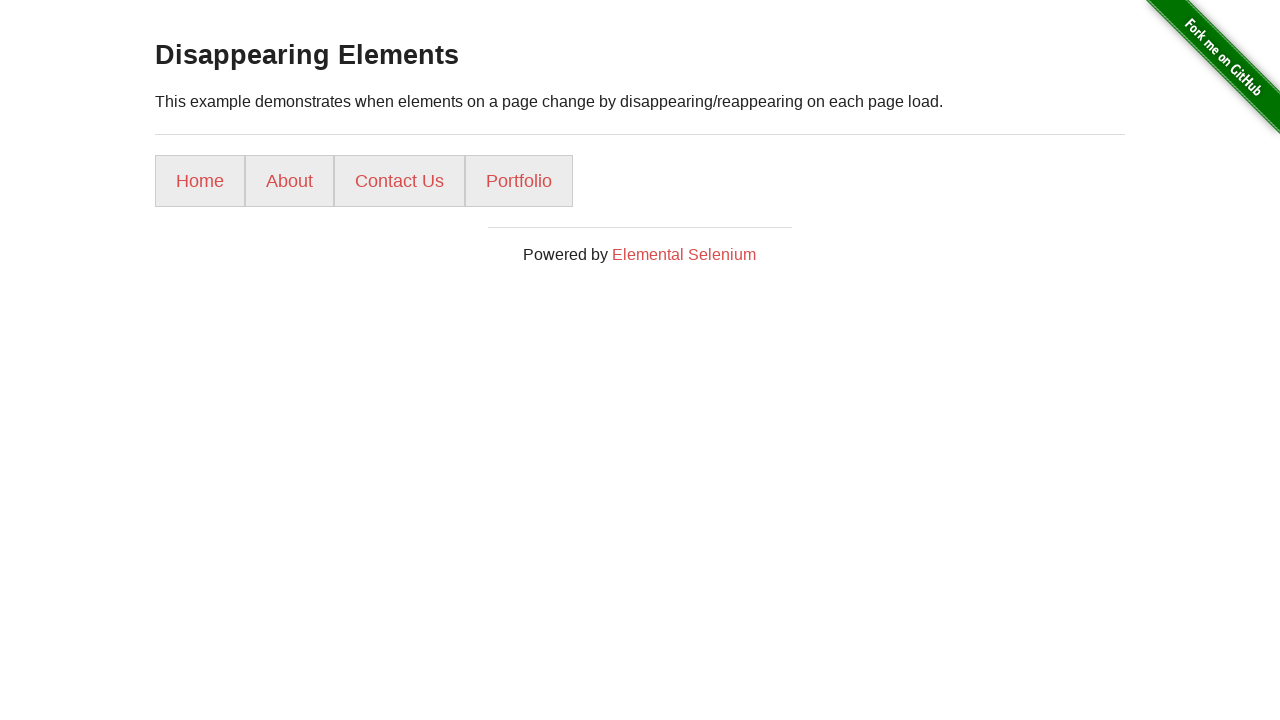

Retrieved 4 elements after refresh attempt 1
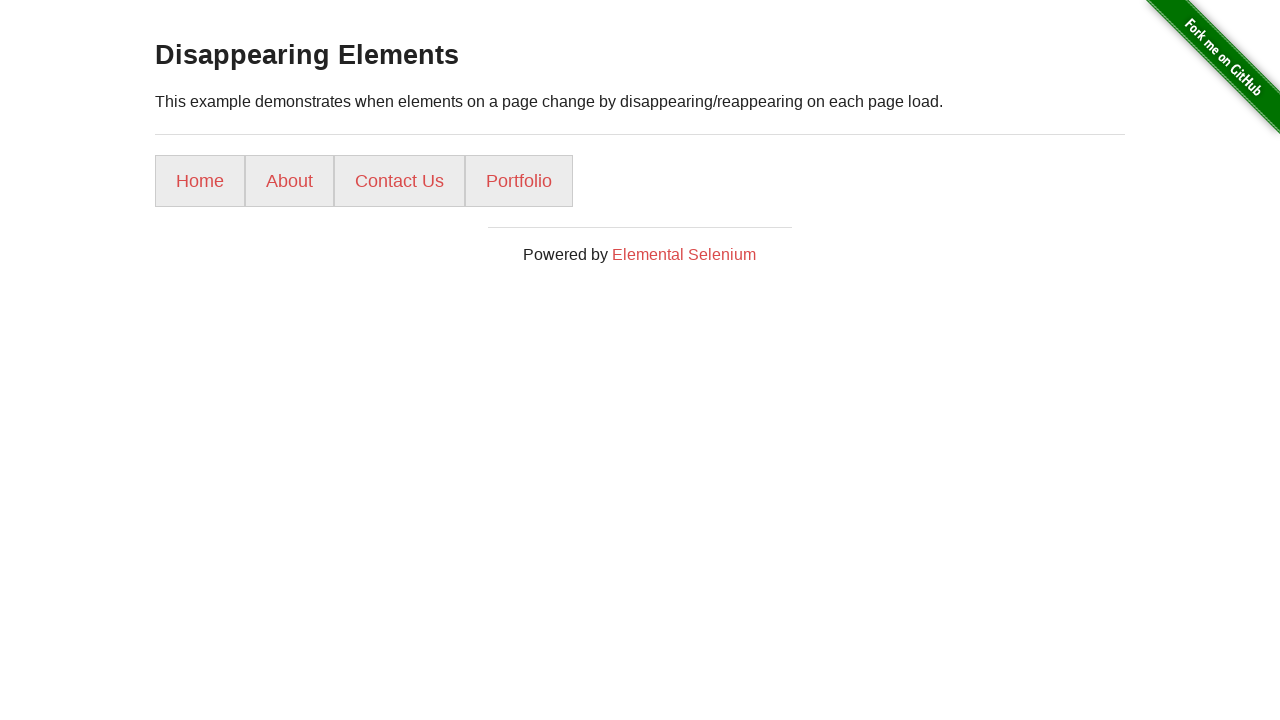

Detected element disappearance: 5 elements before, 4 after
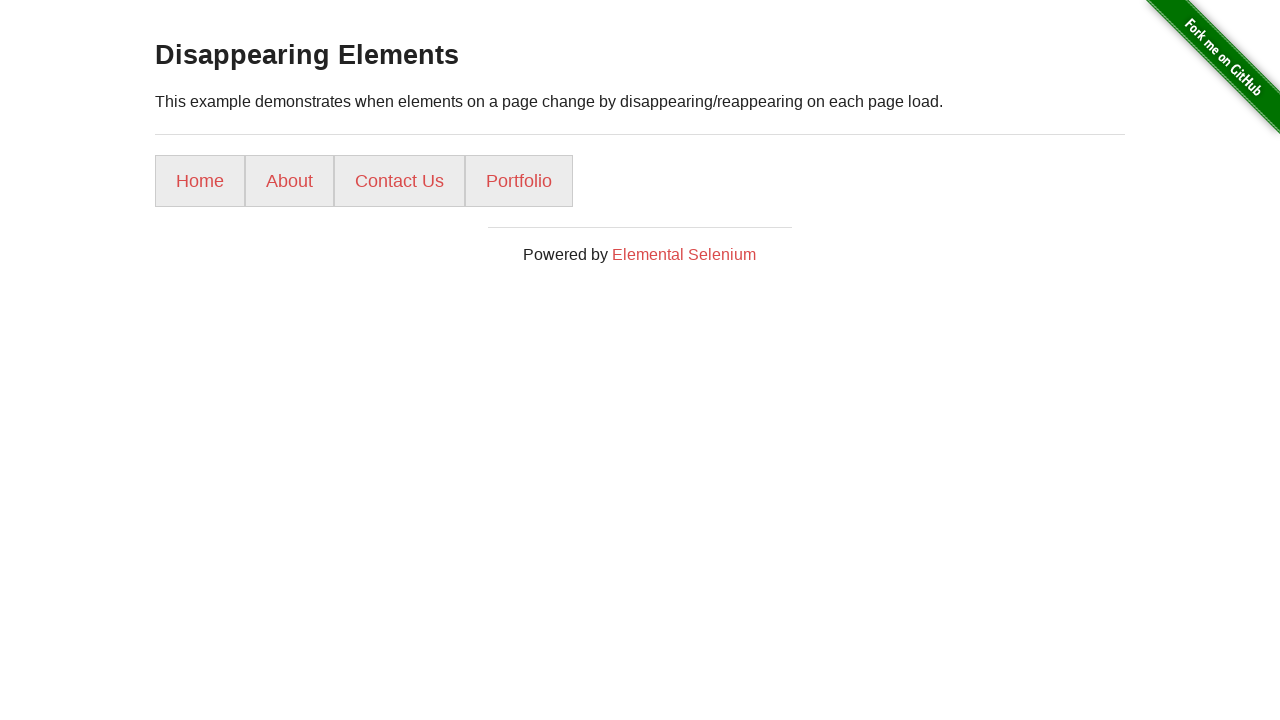

Assertion passed: element disappeared after multiple refresh attempts
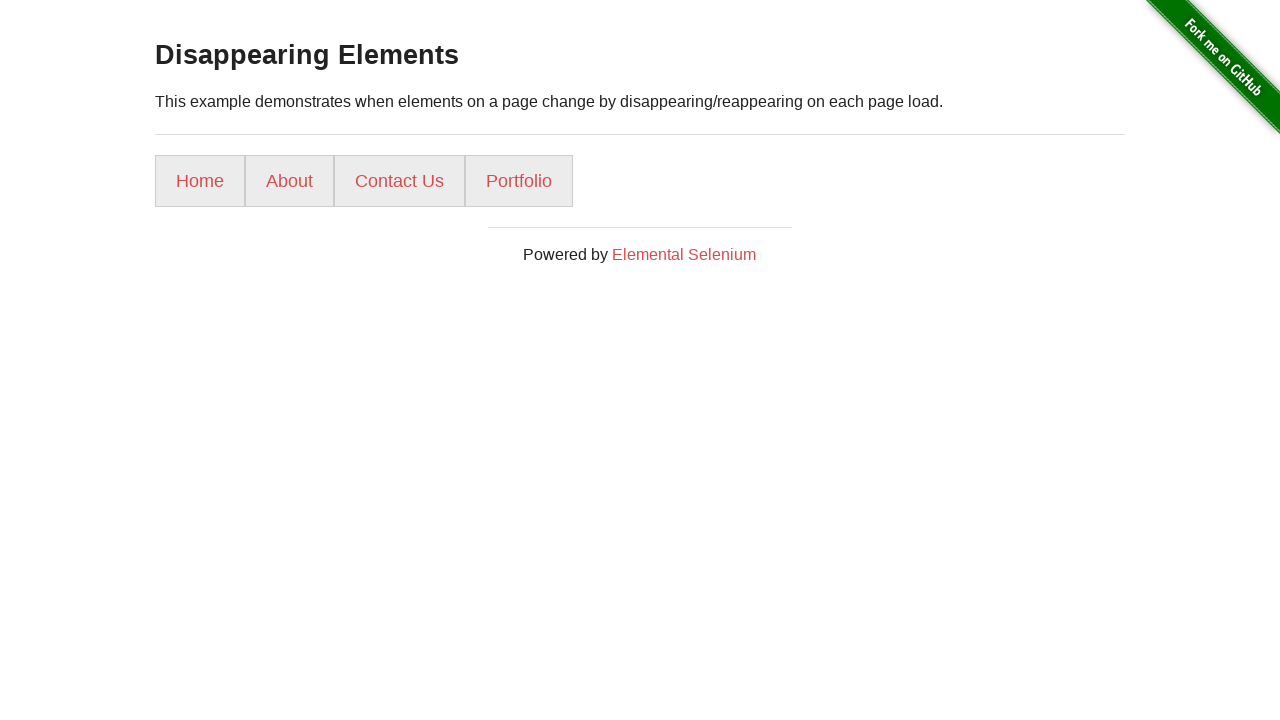

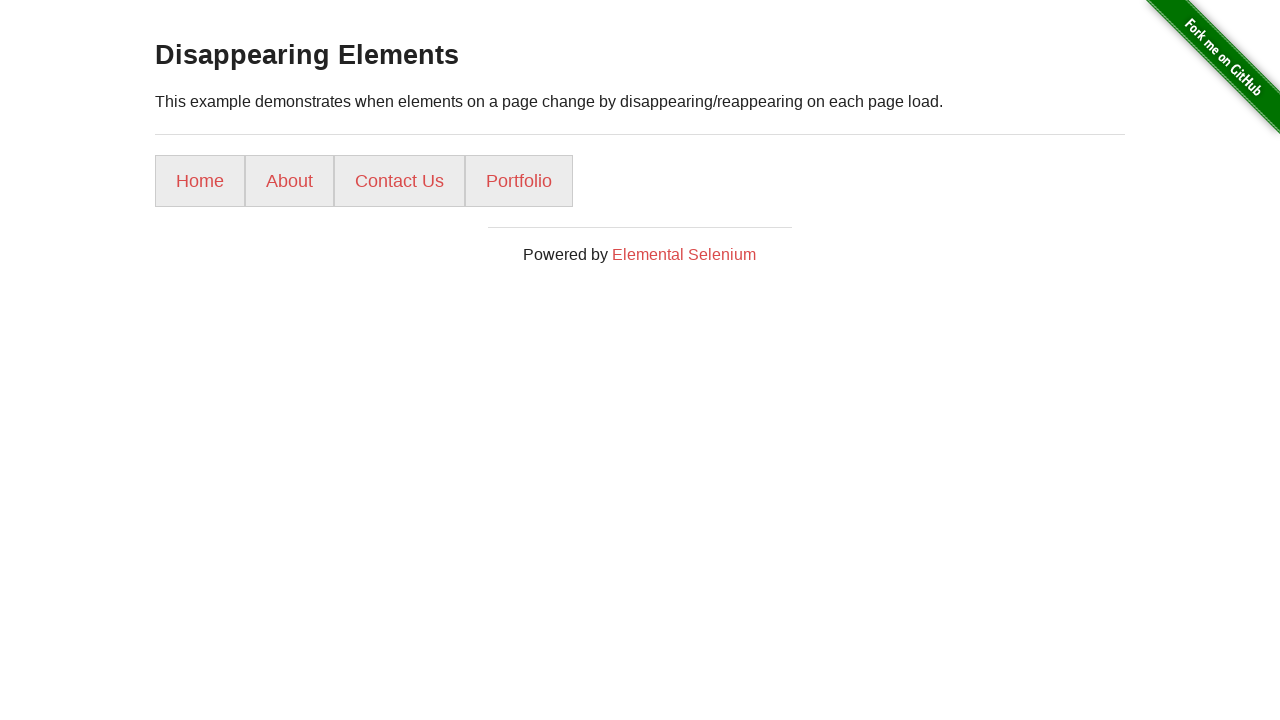